Tests GitHub login page with incorrect credentials, verifying that the login fails and remains on the sign-in page

Starting URL: https://github.com/login

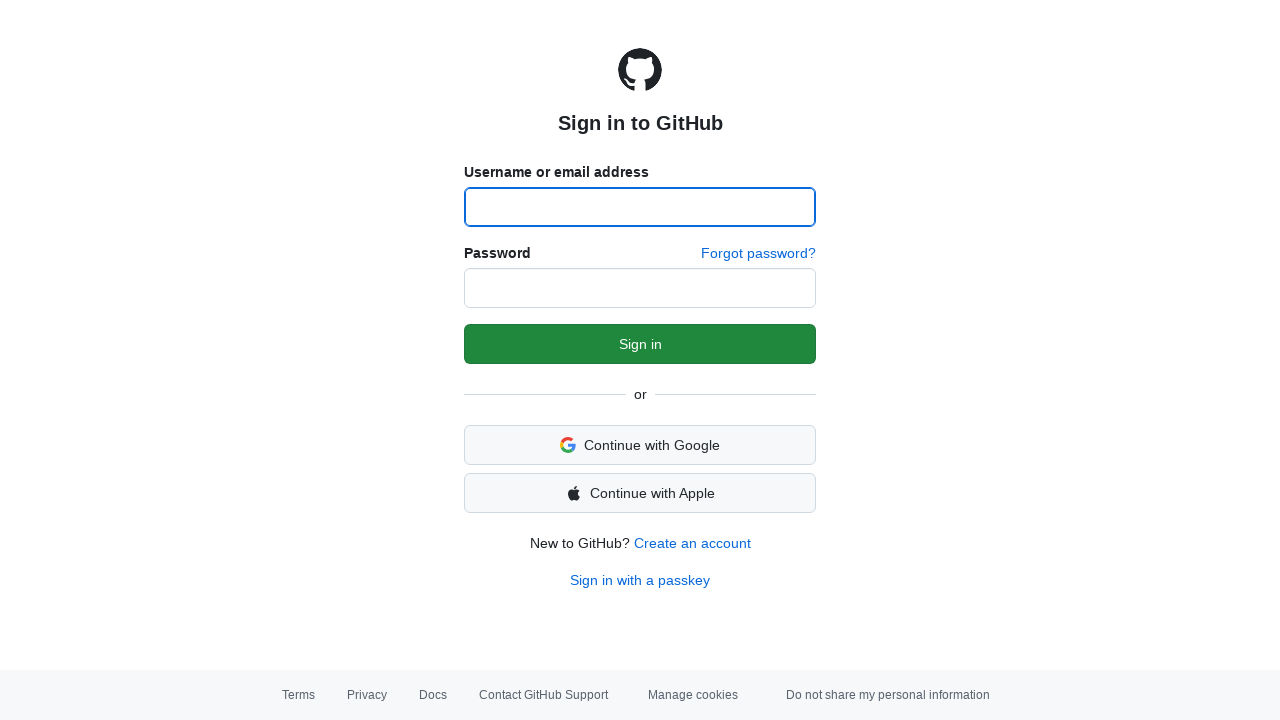

Filled login field with incorrect email 'mistake@gmail.com' on #login_field
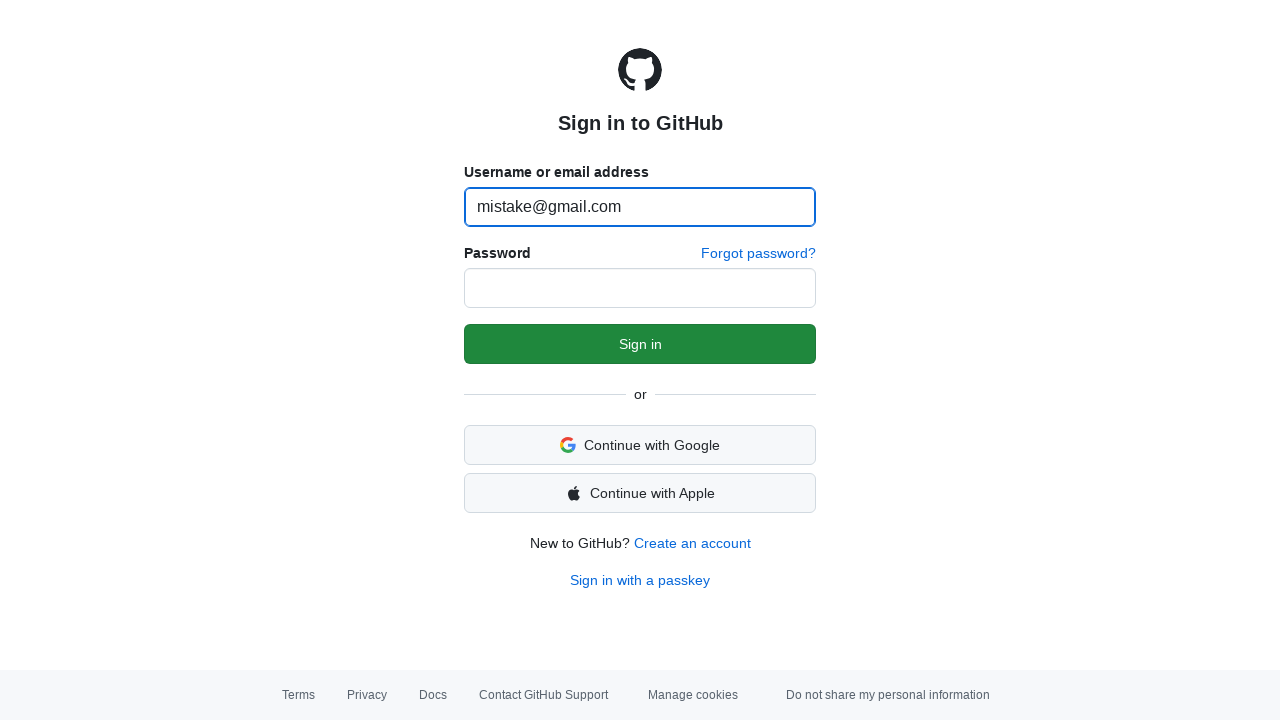

Filled password field with incorrect password on #password
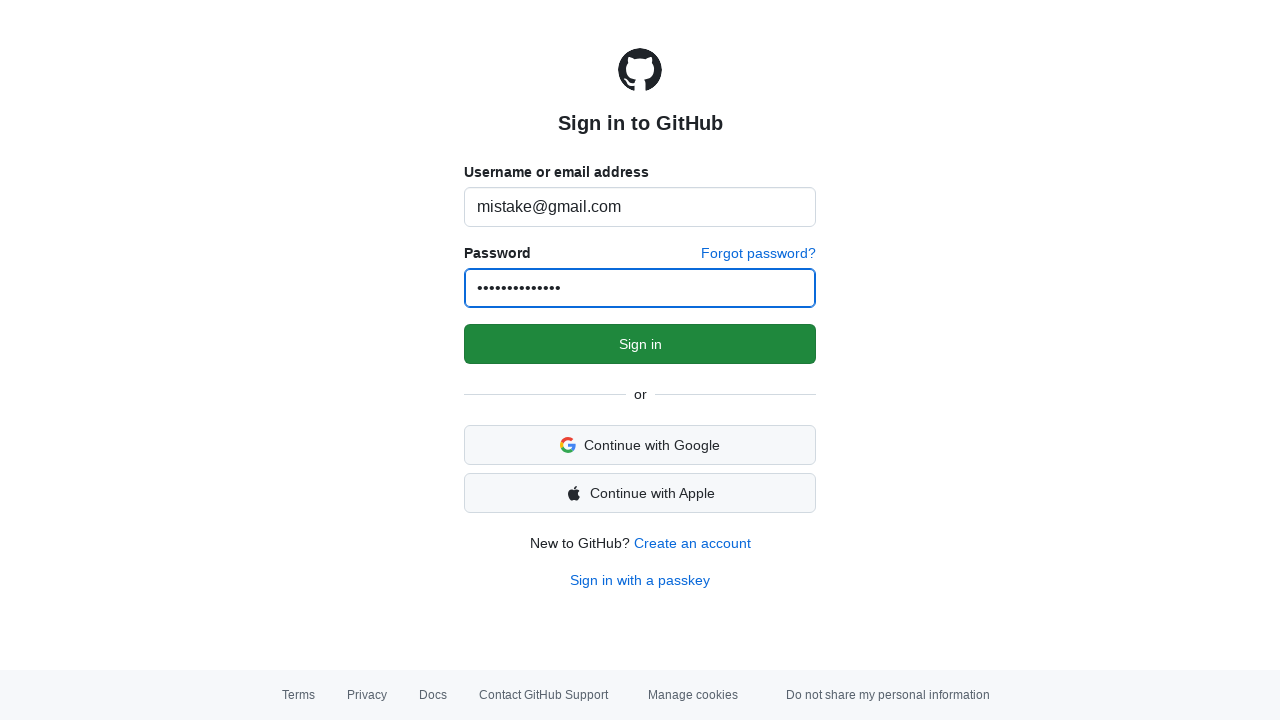

Clicked sign in button at (640, 344) on input[name='commit']
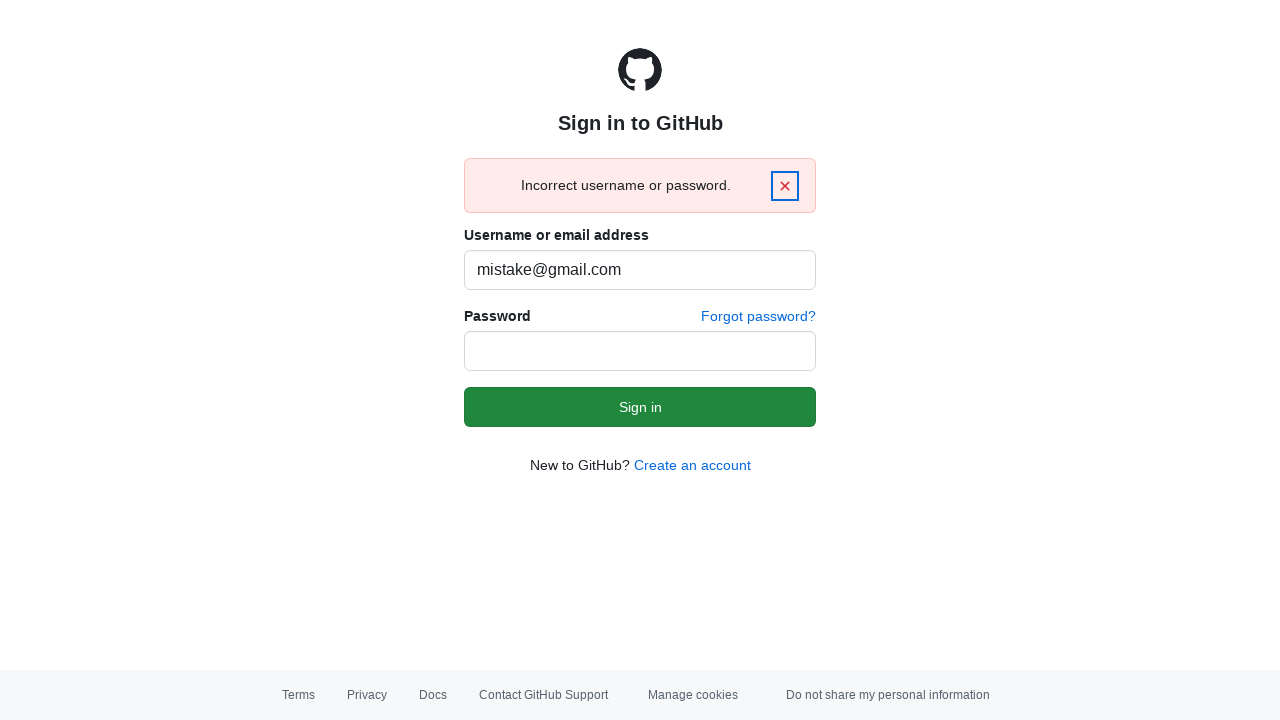

Waited for page to finish loading after login attempt
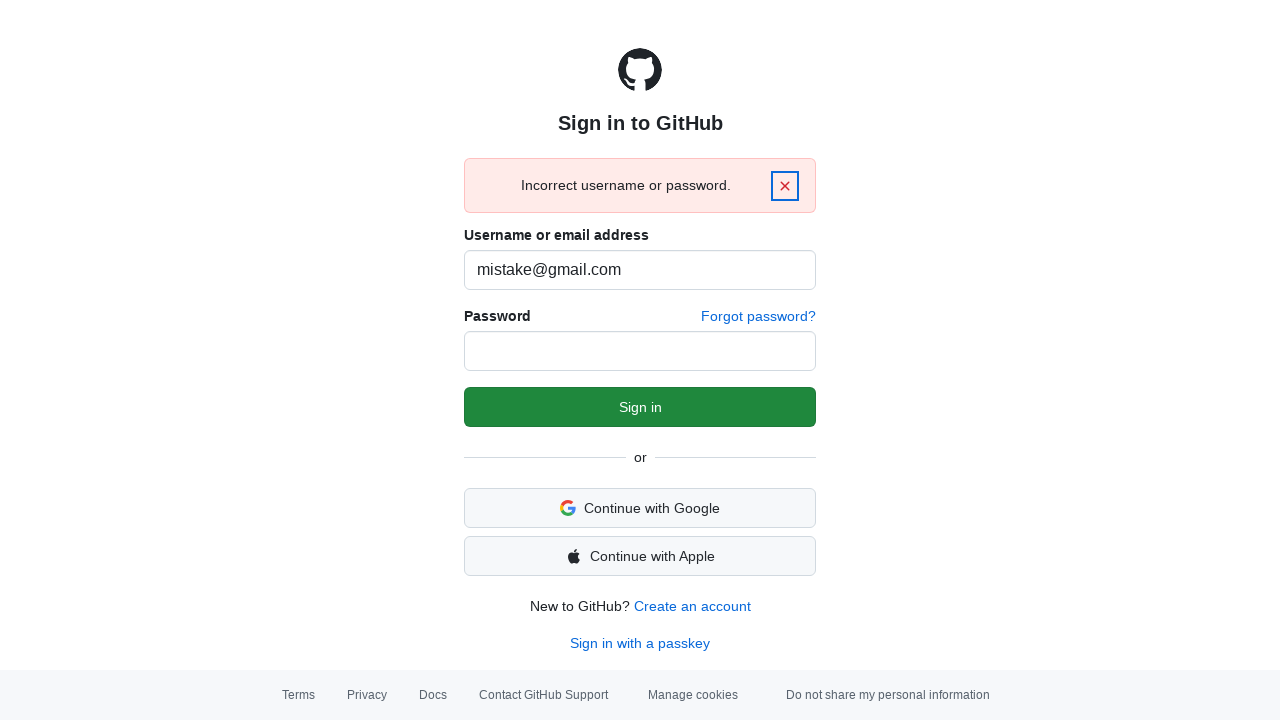

Verified page title is 'Sign in to GitHub · GitHub' - login failed as expected
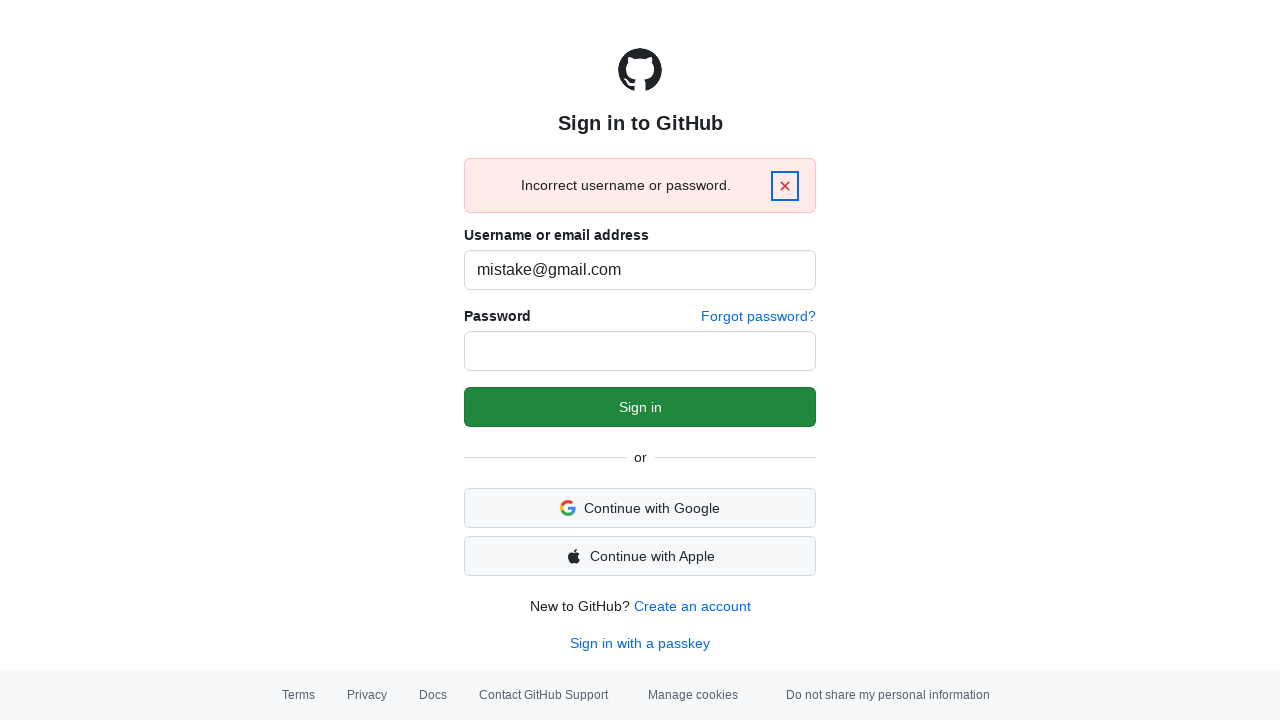

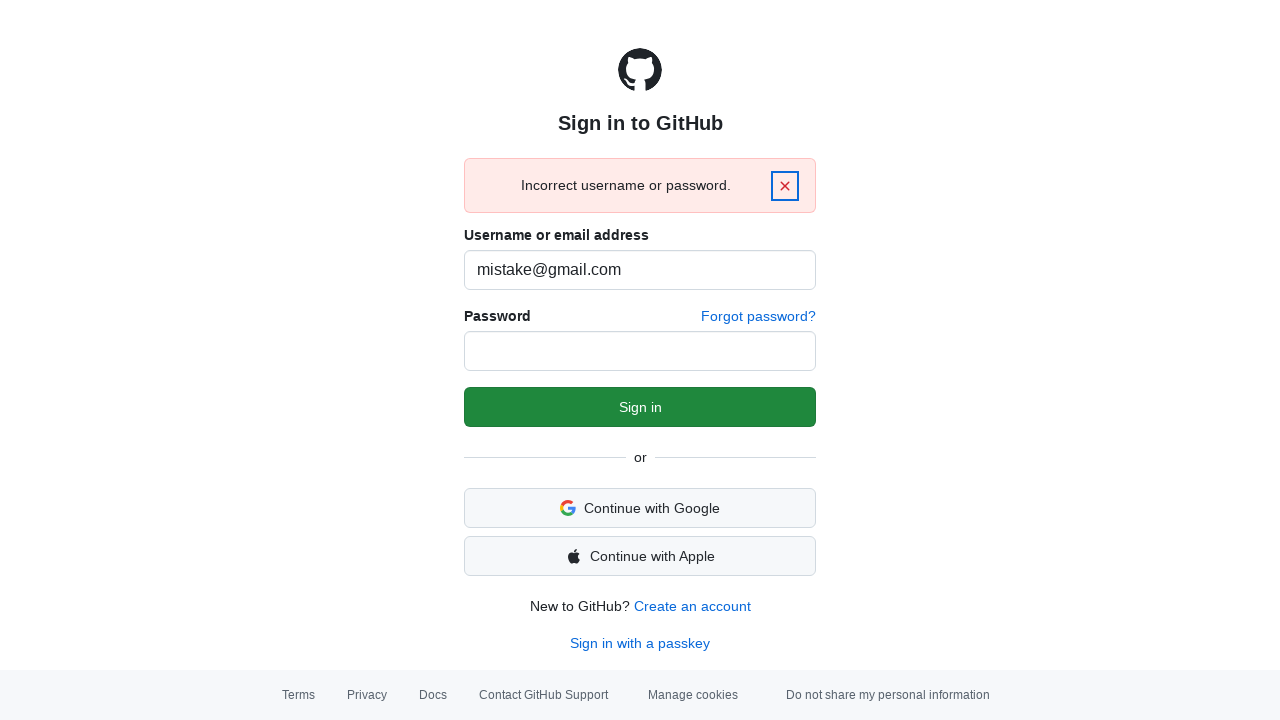